Tests the withdrawal functionality by logging in as a customer, navigating to the withdrawal tab, attempting to withdraw more than balance, and verifying the failure message.

Starting URL: https://www.globalsqa.com/angularJs-protractor/BankingProject/#/login

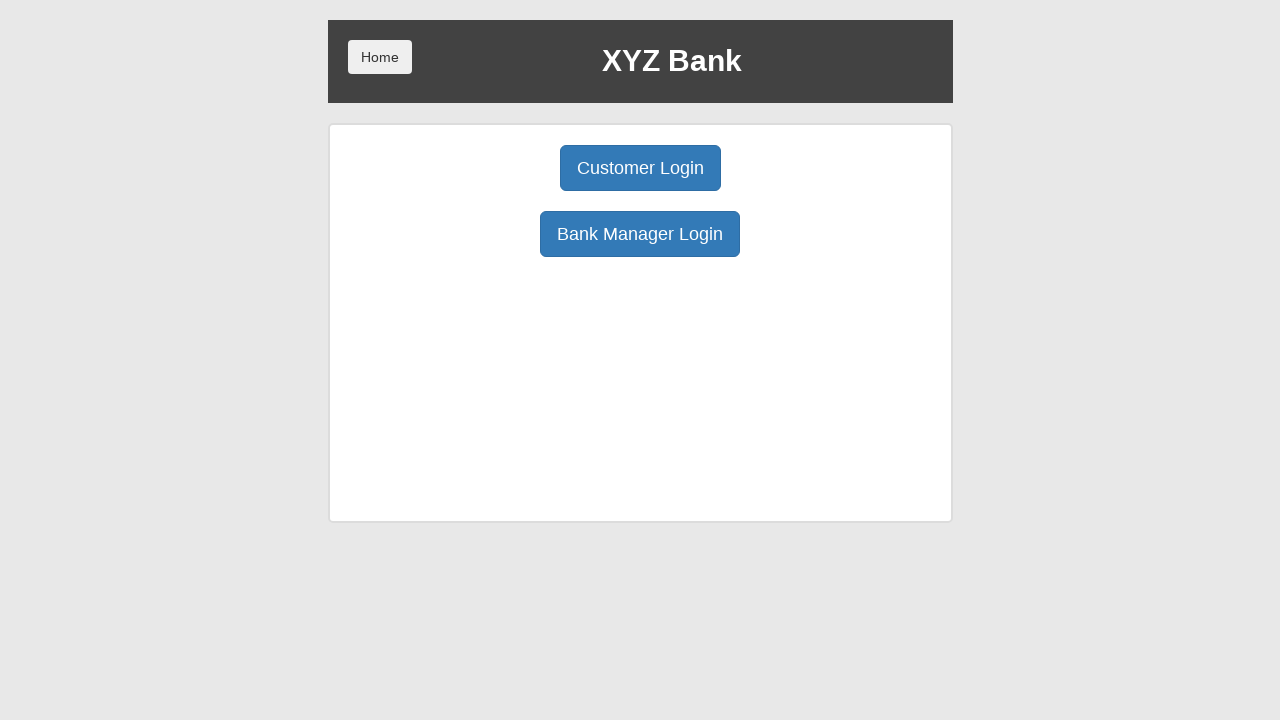

Clicked Customer Login button at (640, 168) on button[ng-click="customer()"]
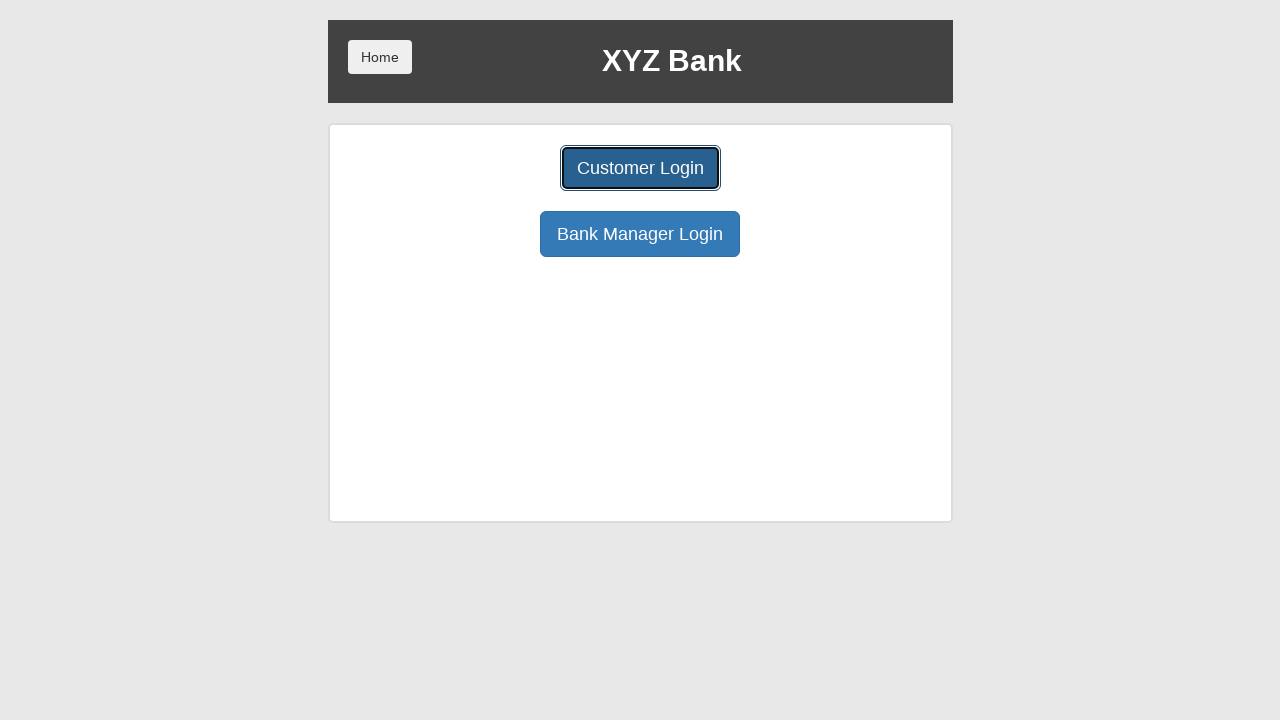

Selected Ron Weasly from customer dropdown on select#userSelect
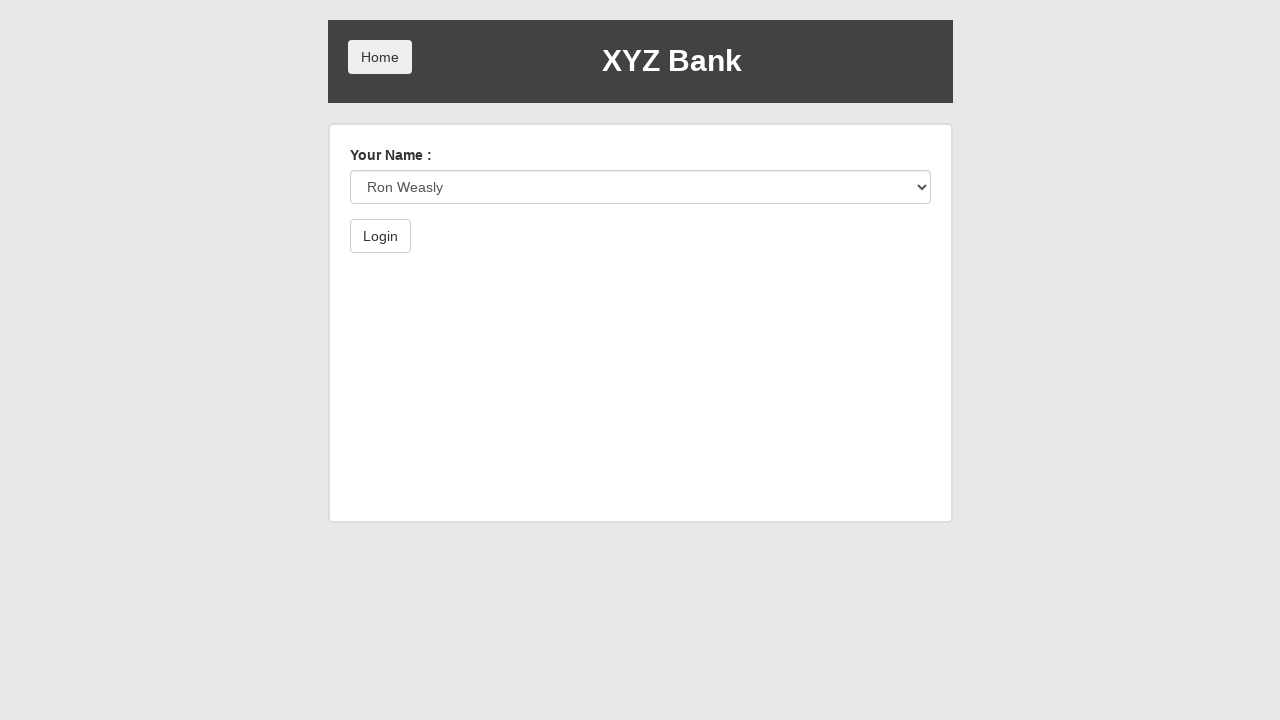

Clicked login button to authenticate customer at (380, 236) on button[type="submit"]
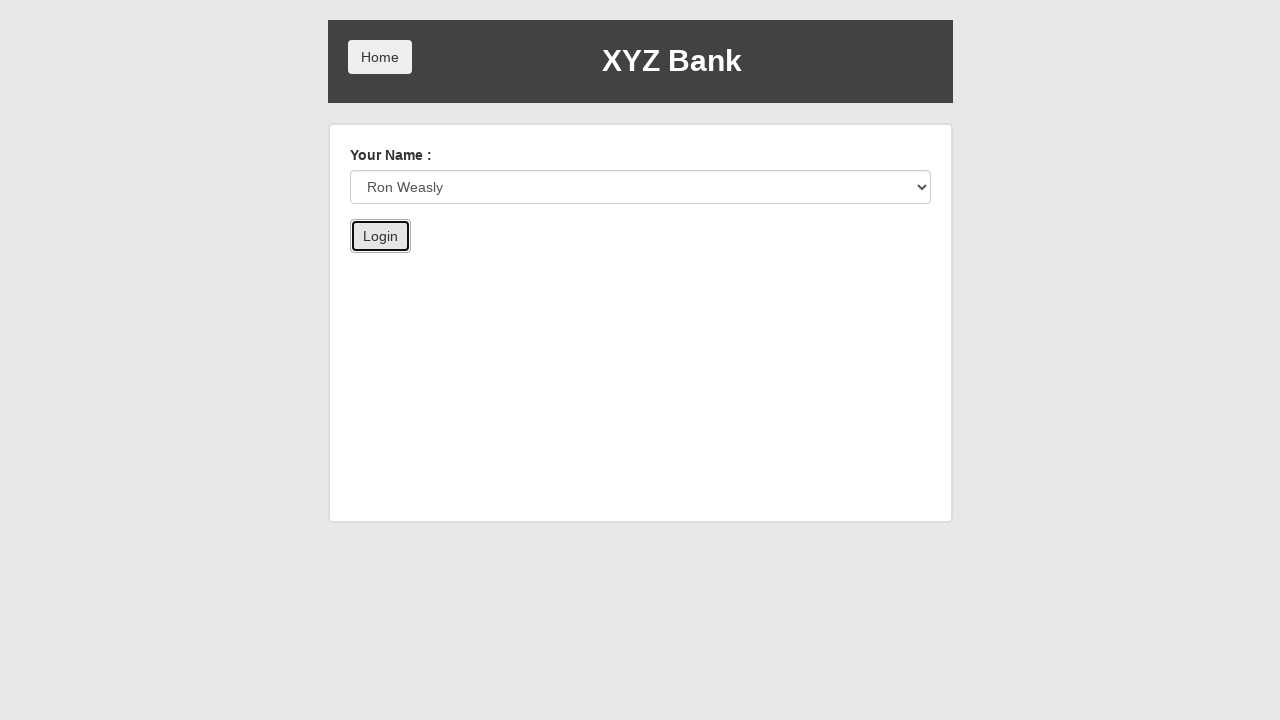

Navigated to Withdrawal tab at (760, 264) on button[ng-click="withdrawl()"]
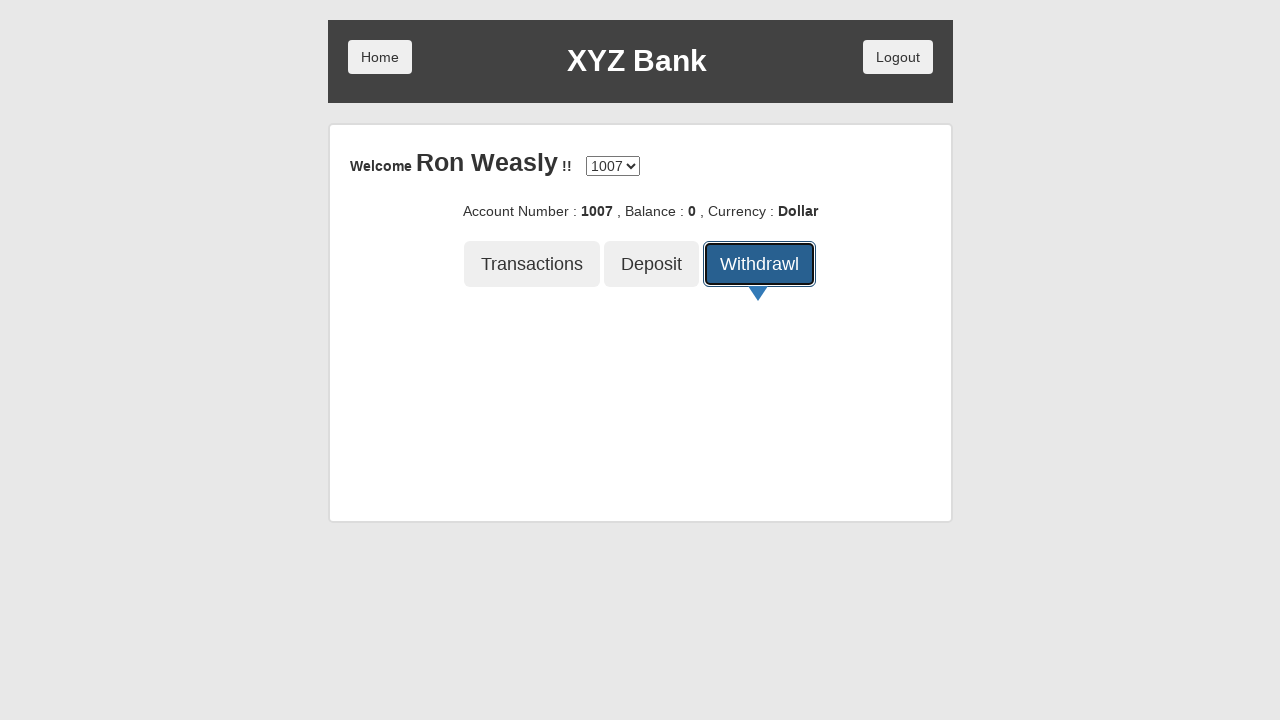

Entered withdrawal amount of 20 (exceeding available balance) on input[ng-model="amount"]
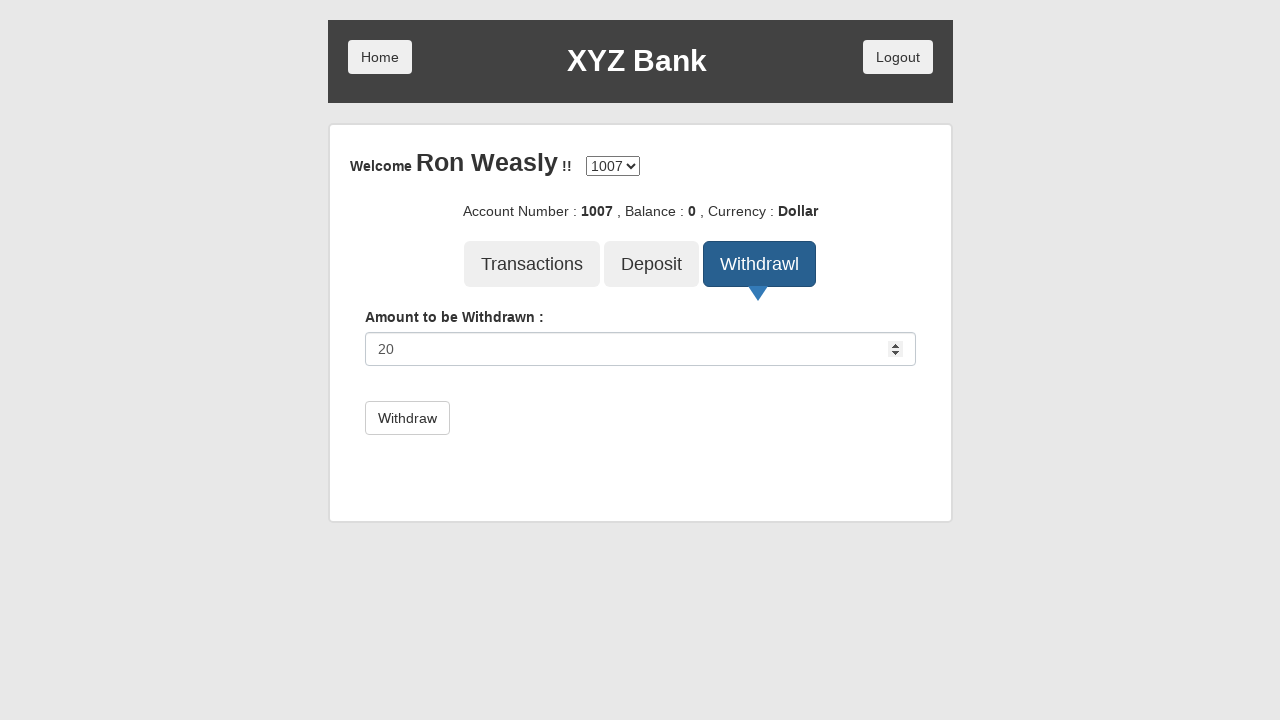

Clicked submit button to process withdrawal at (407, 418) on button[type="submit"]
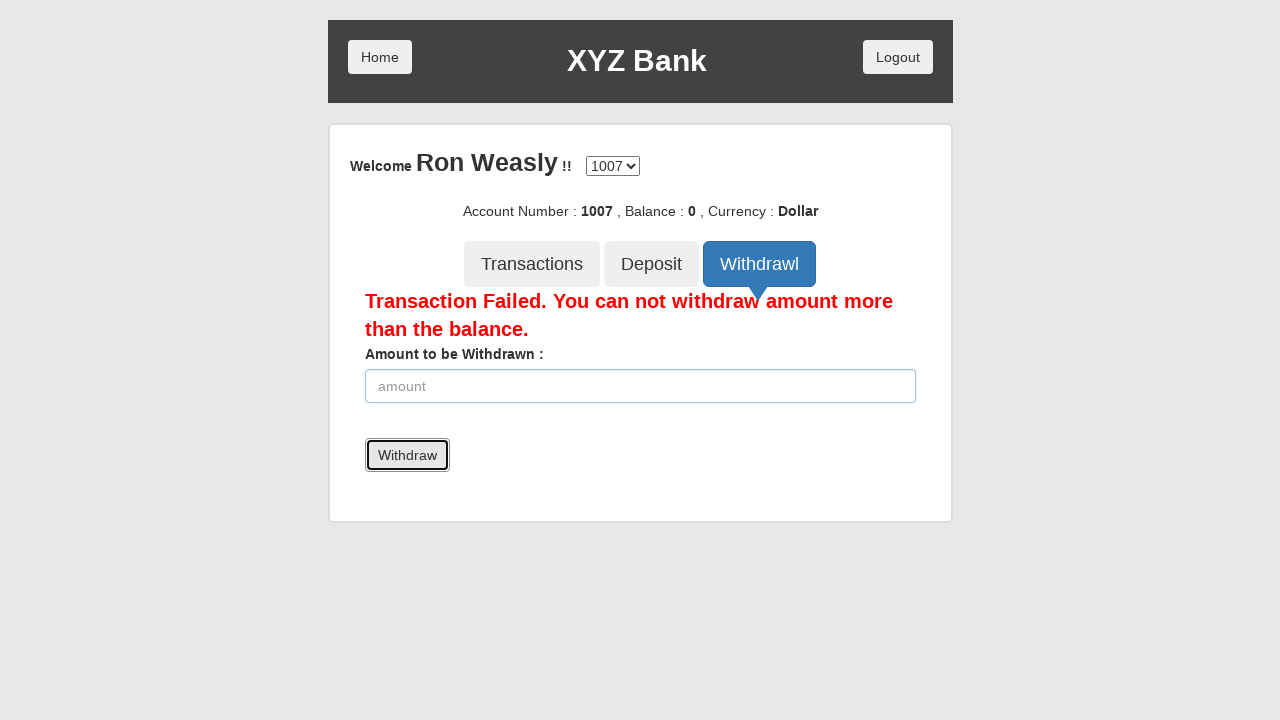

Retrieved withdrawal failure message from error element
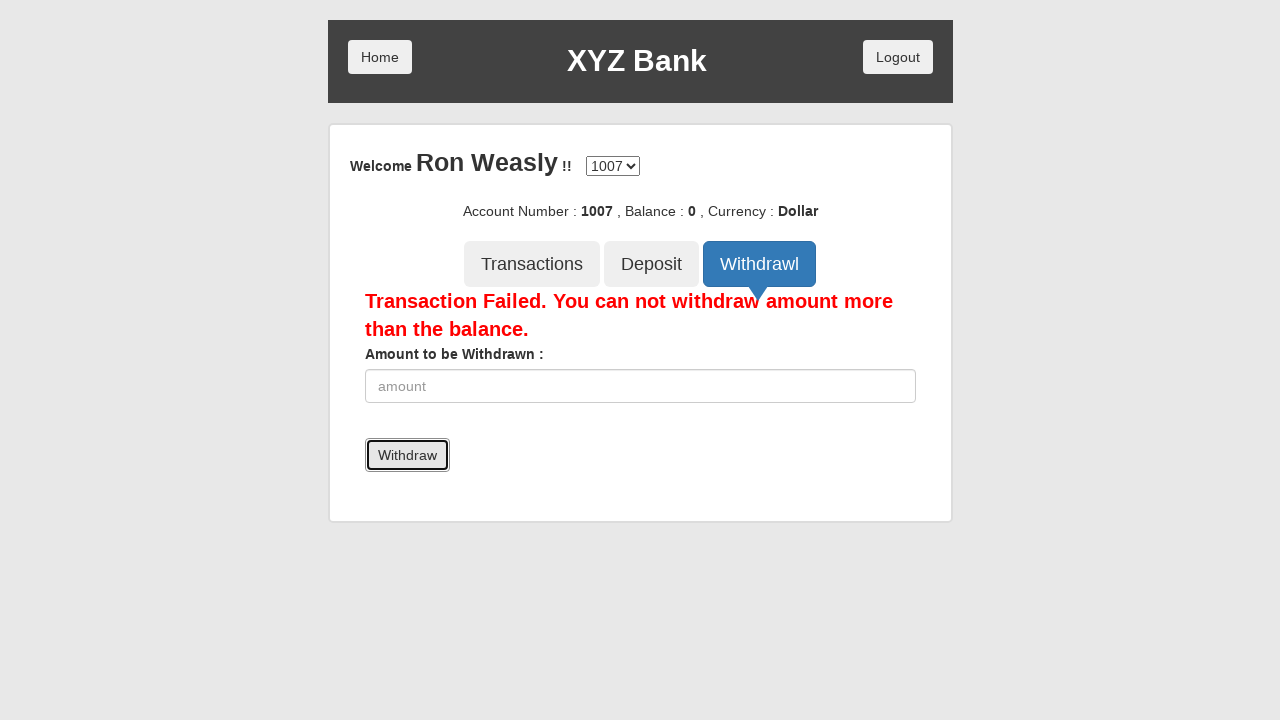

Verified that error message contains 'Transaction Failed'
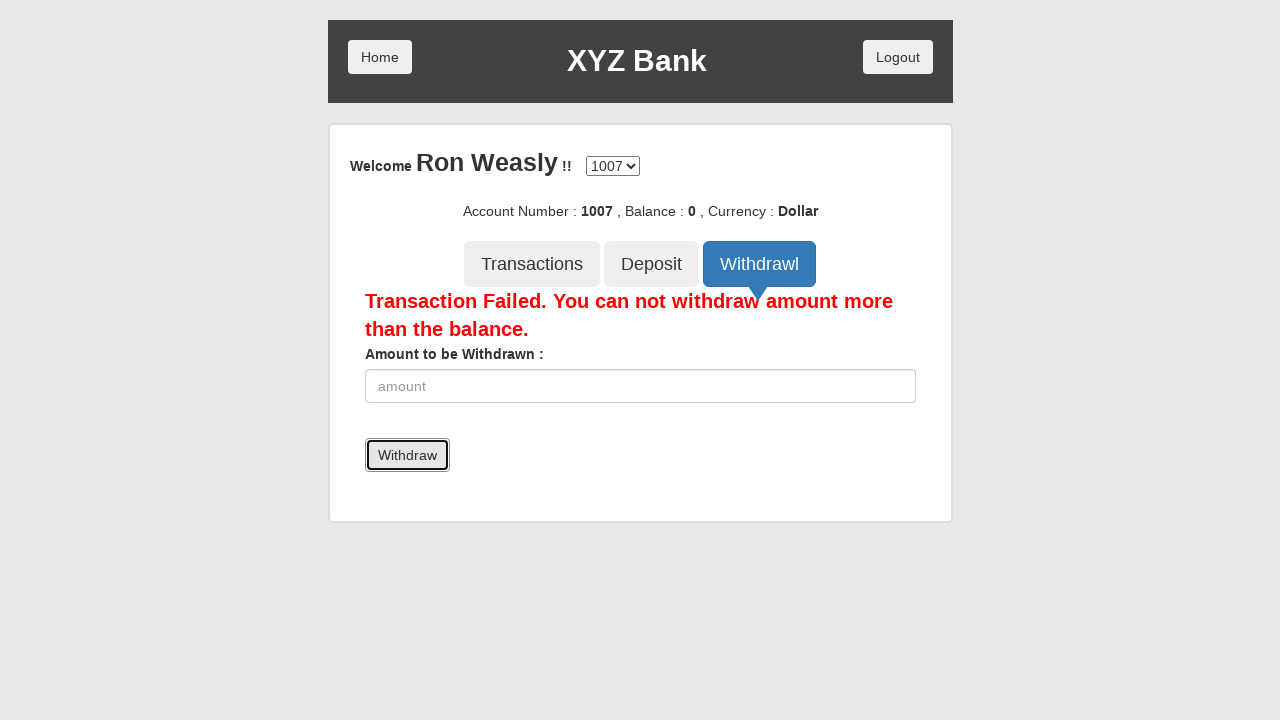

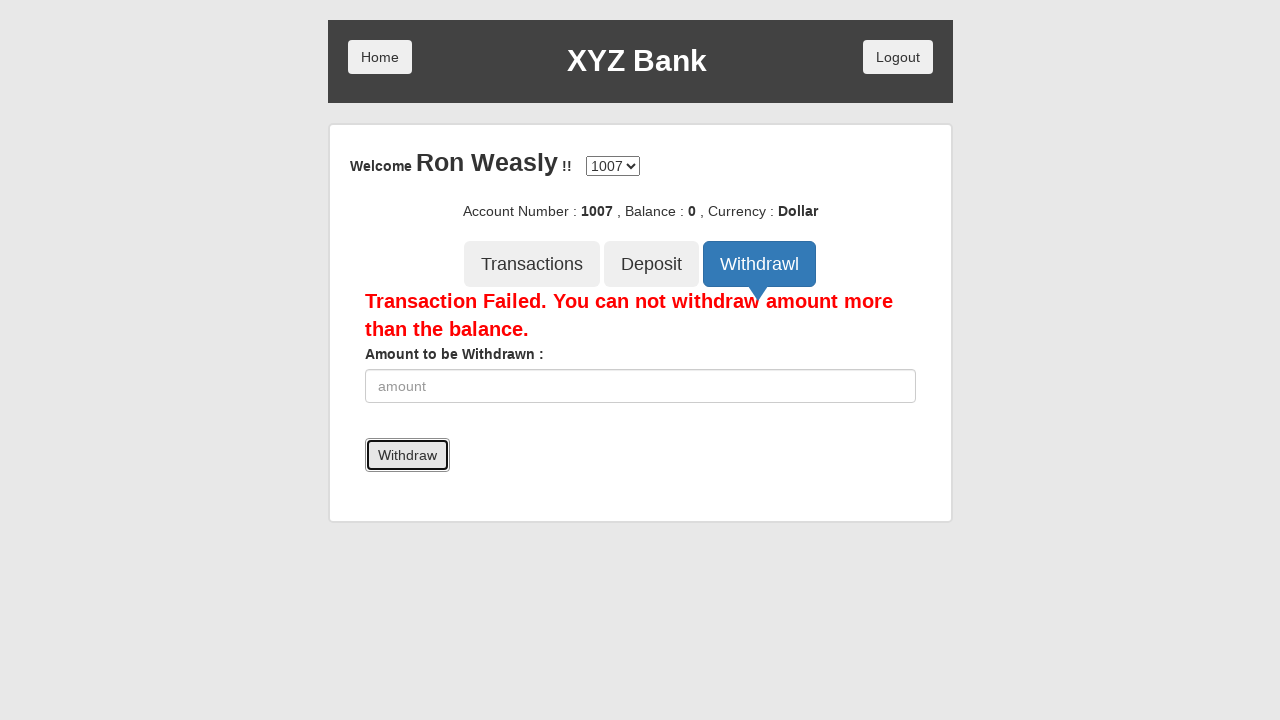